Navigates through multiple public sensor data pages and map widgets on czujnikimiejskie.pl to verify they load correctly. Visits pages for Kolno, Kozienice, and Piaseczno locations.

Starting URL: https://czujnikimiejskie.pl/public/kolno/?url_node_id=281

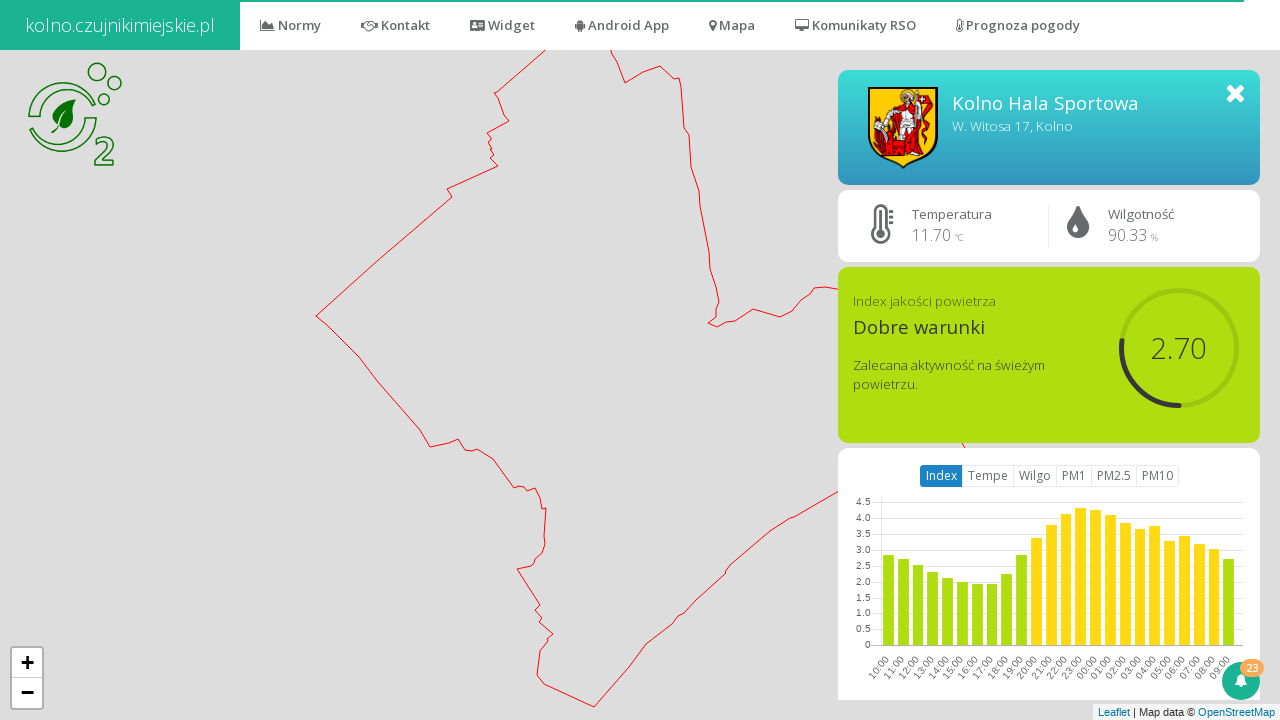

Kolno map page loaded (networkidle)
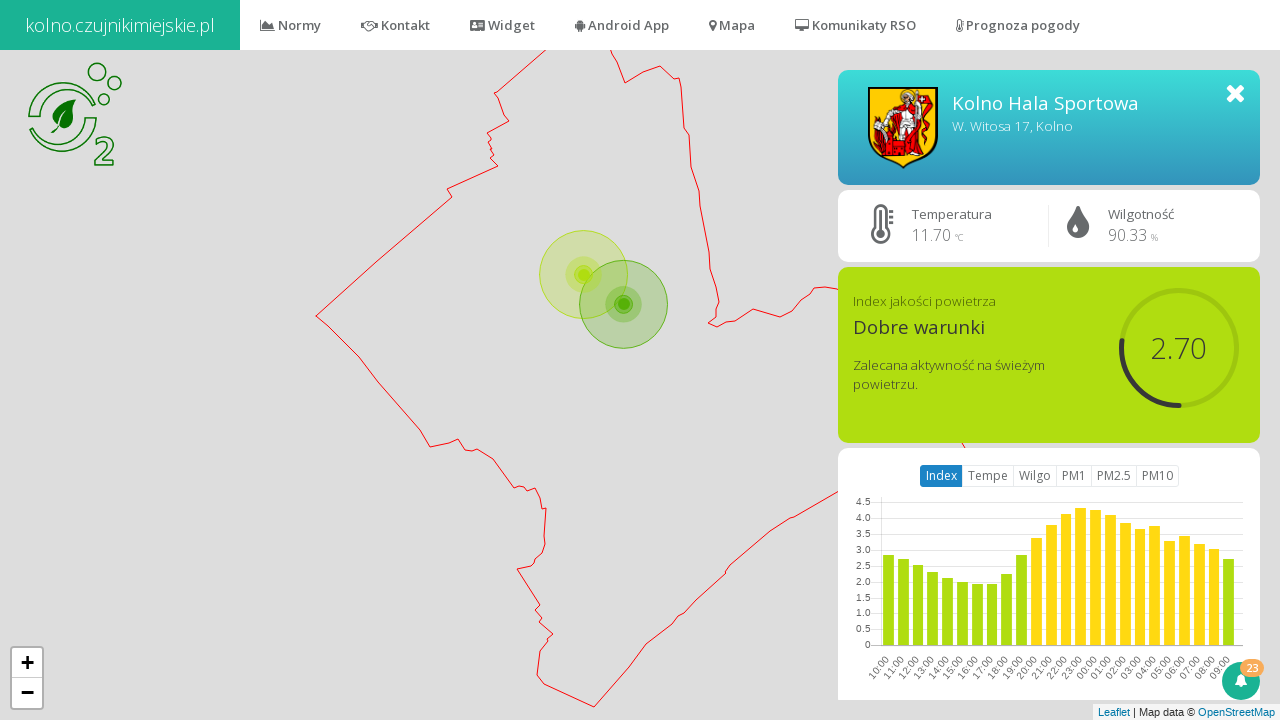

Navigated to Kozienice map page
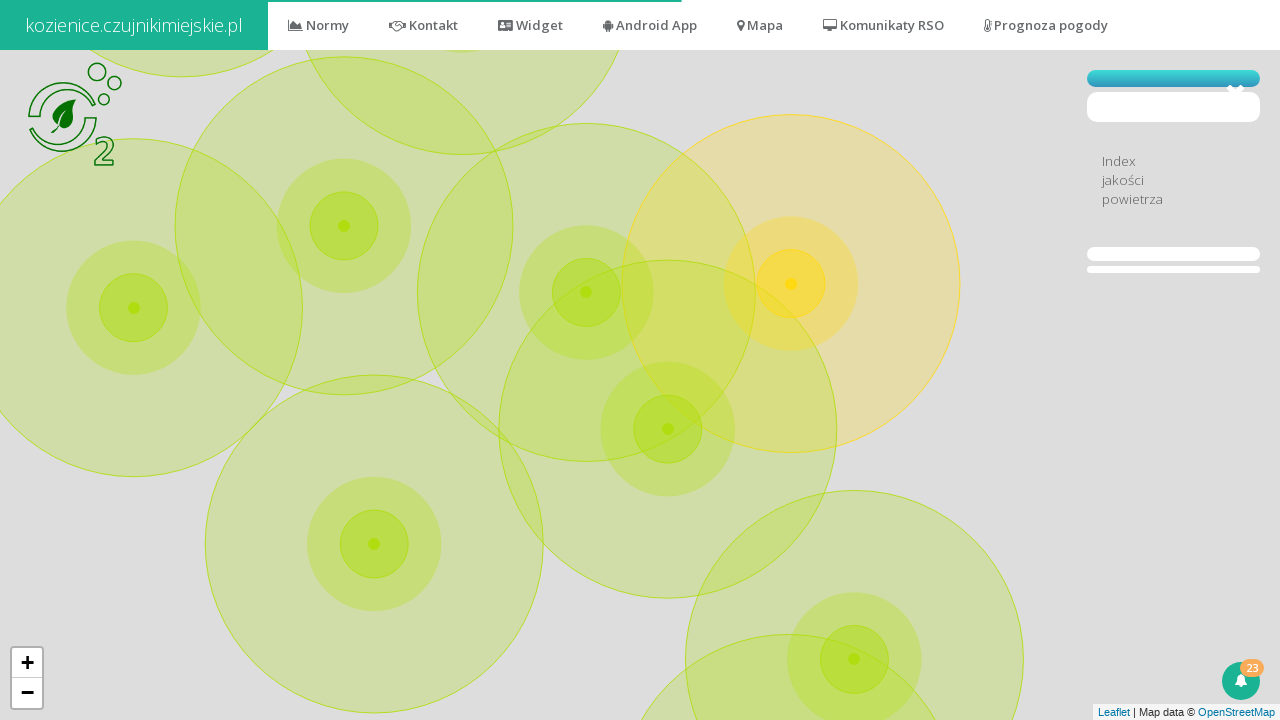

Kozienice map page loaded (networkidle)
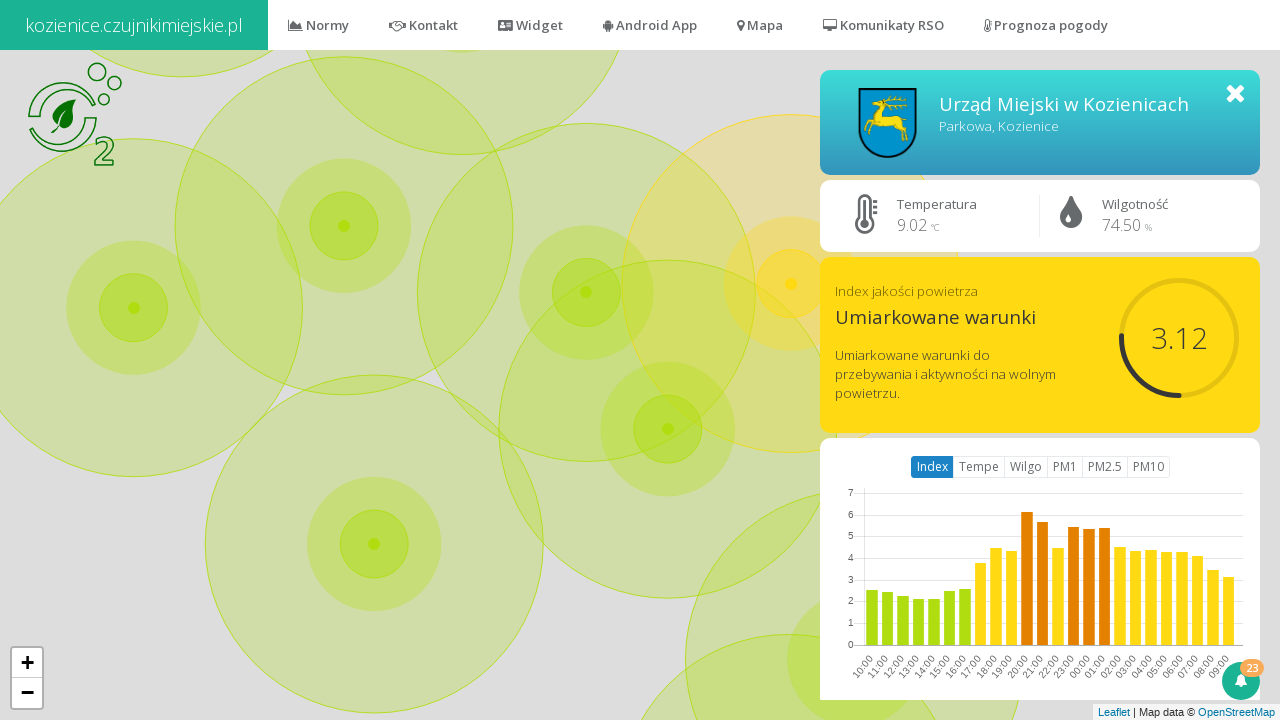

Navigated to Piaseczno map page
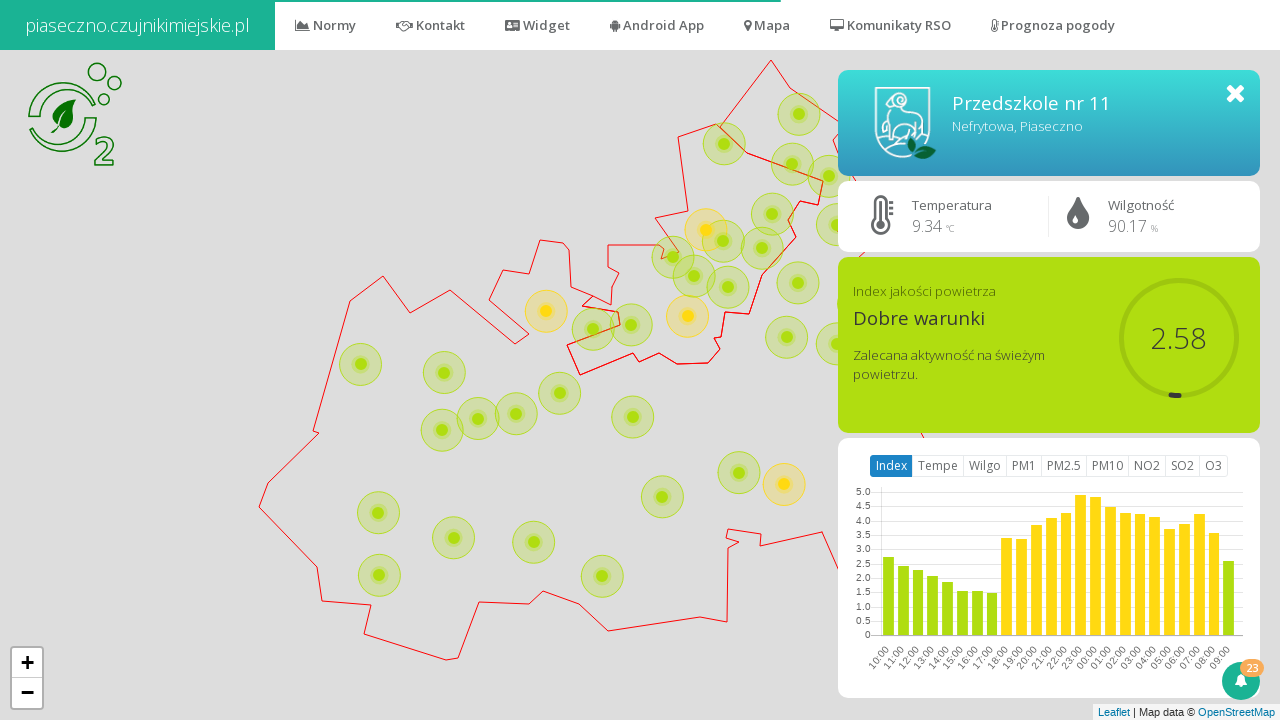

Piaseczno map page loaded (networkidle)
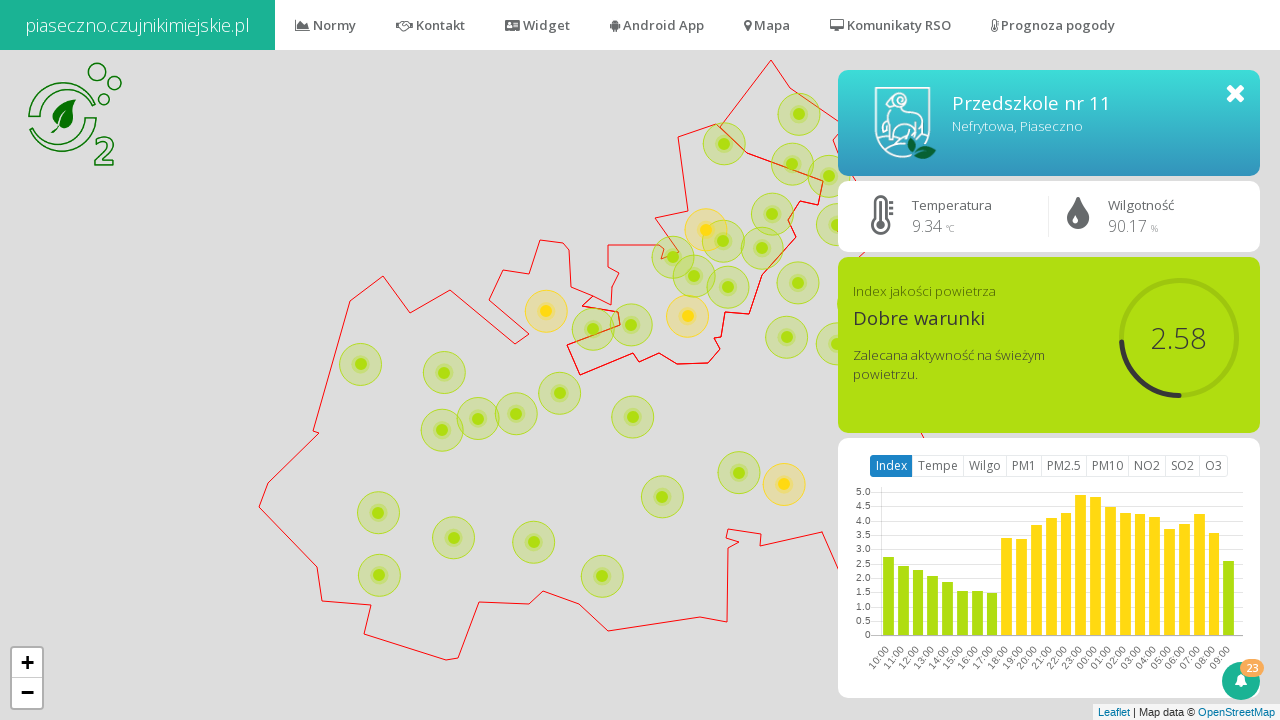

Navigated to Kolno widget page
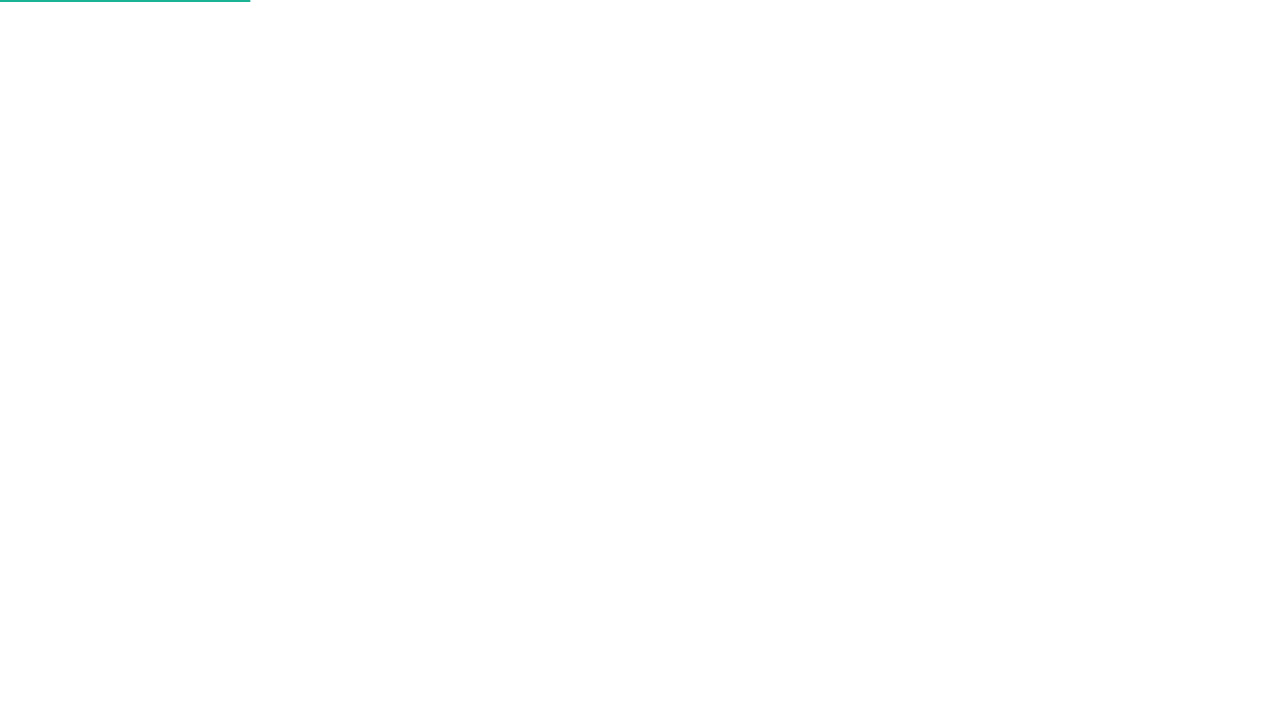

Kolno widget page loaded (networkidle)
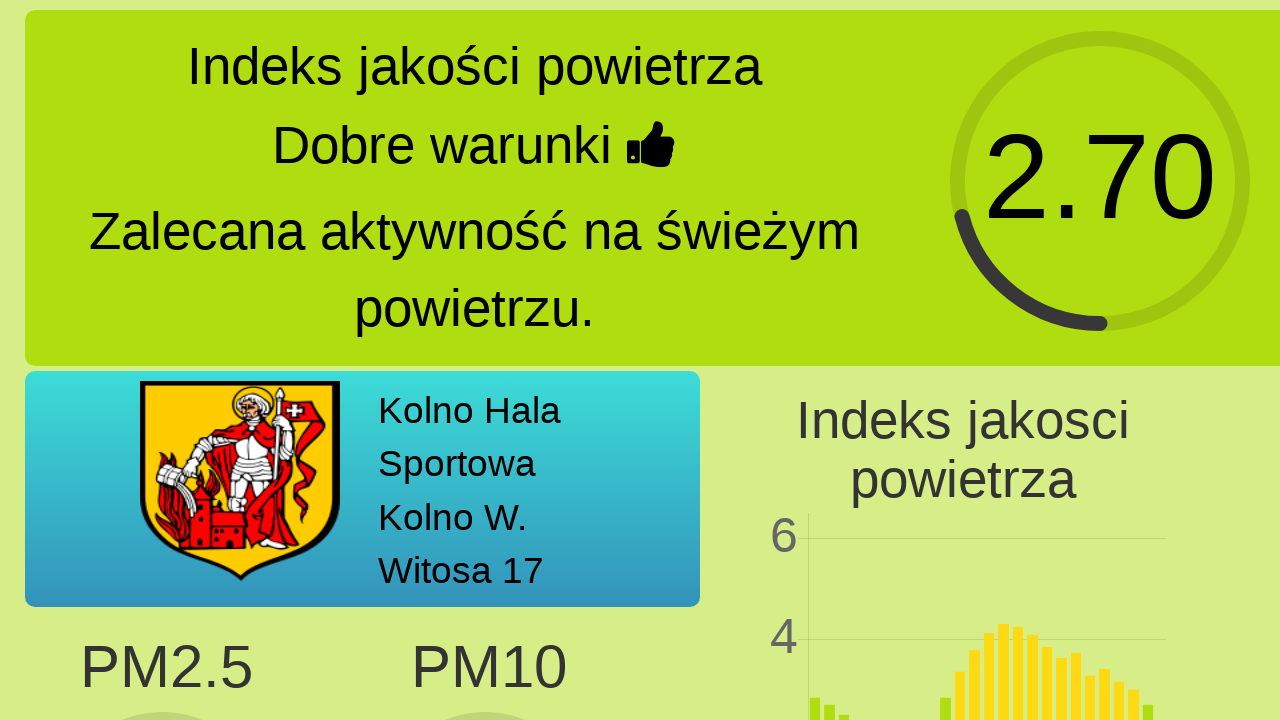

Navigated to Kozienice widget page
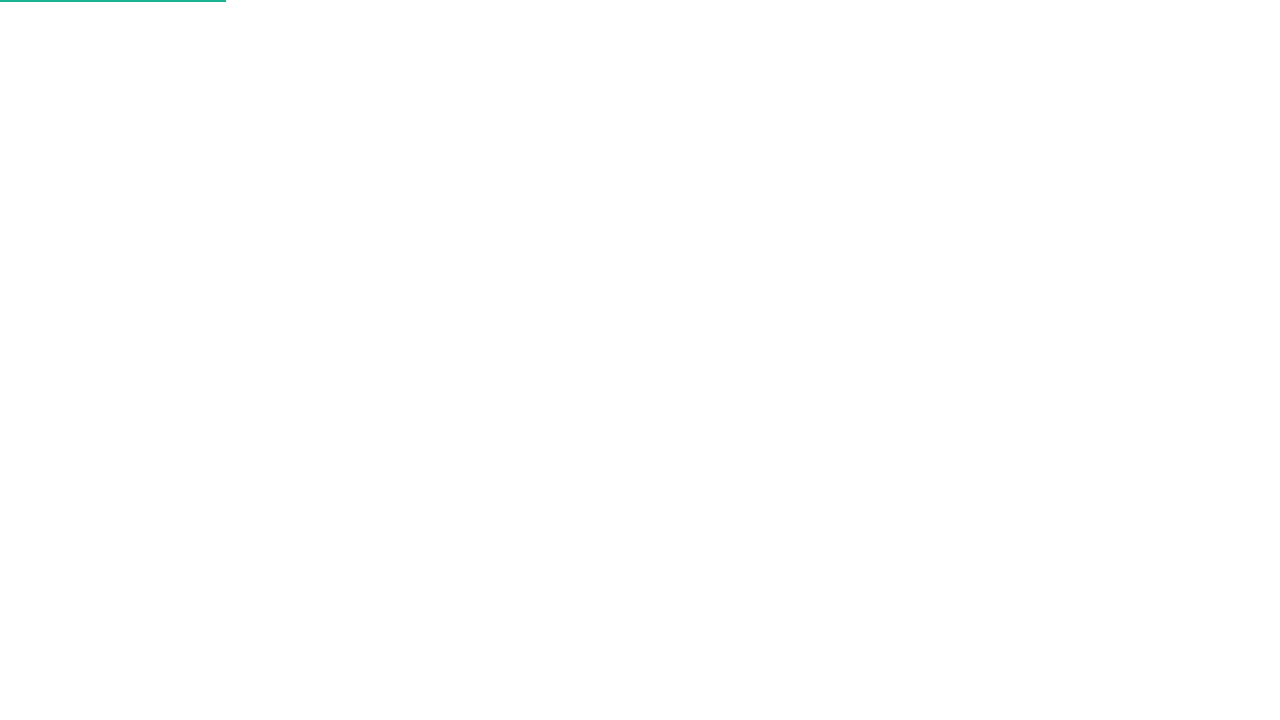

Kozienice widget page loaded (networkidle)
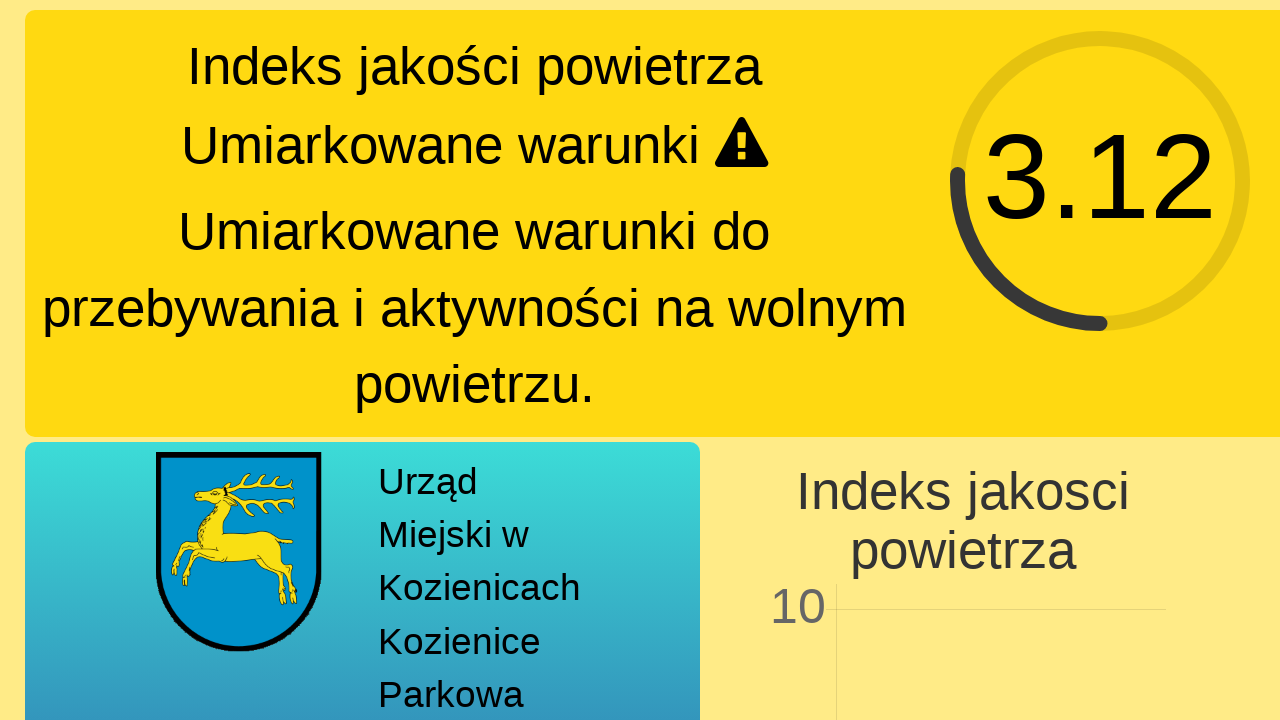

Navigated to Piaseczno widget page
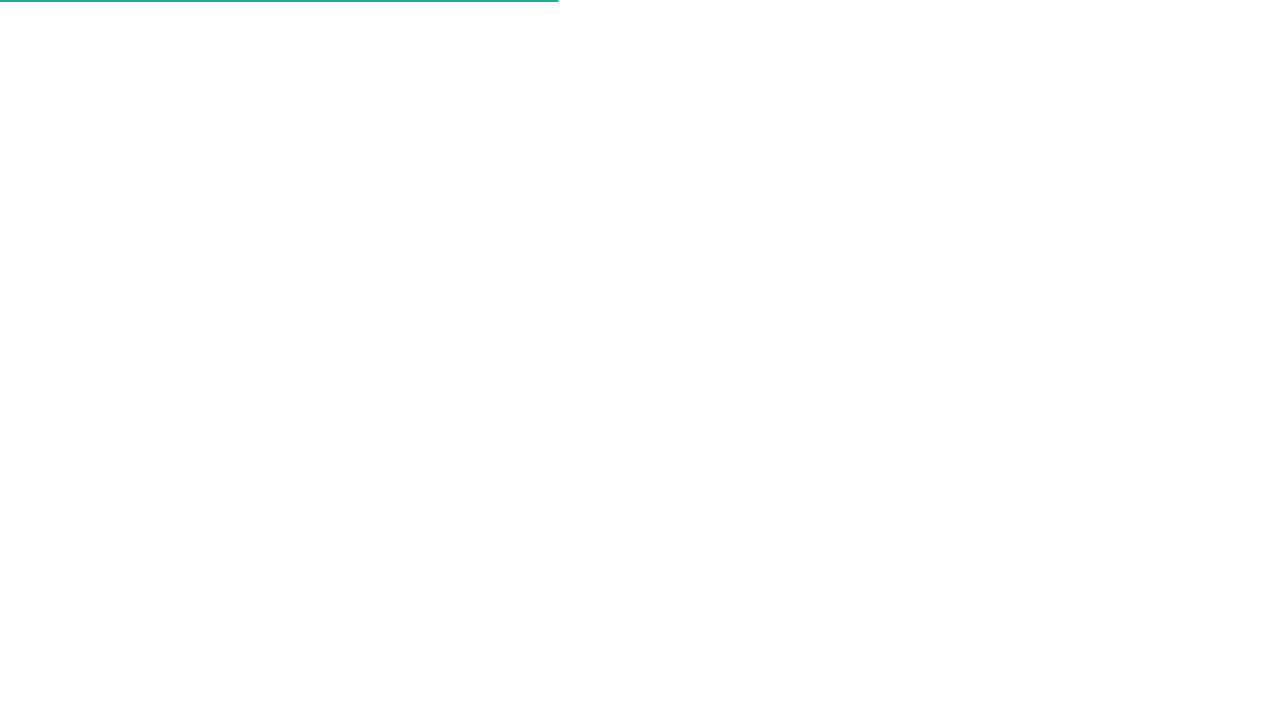

Piaseczno widget page loaded (networkidle)
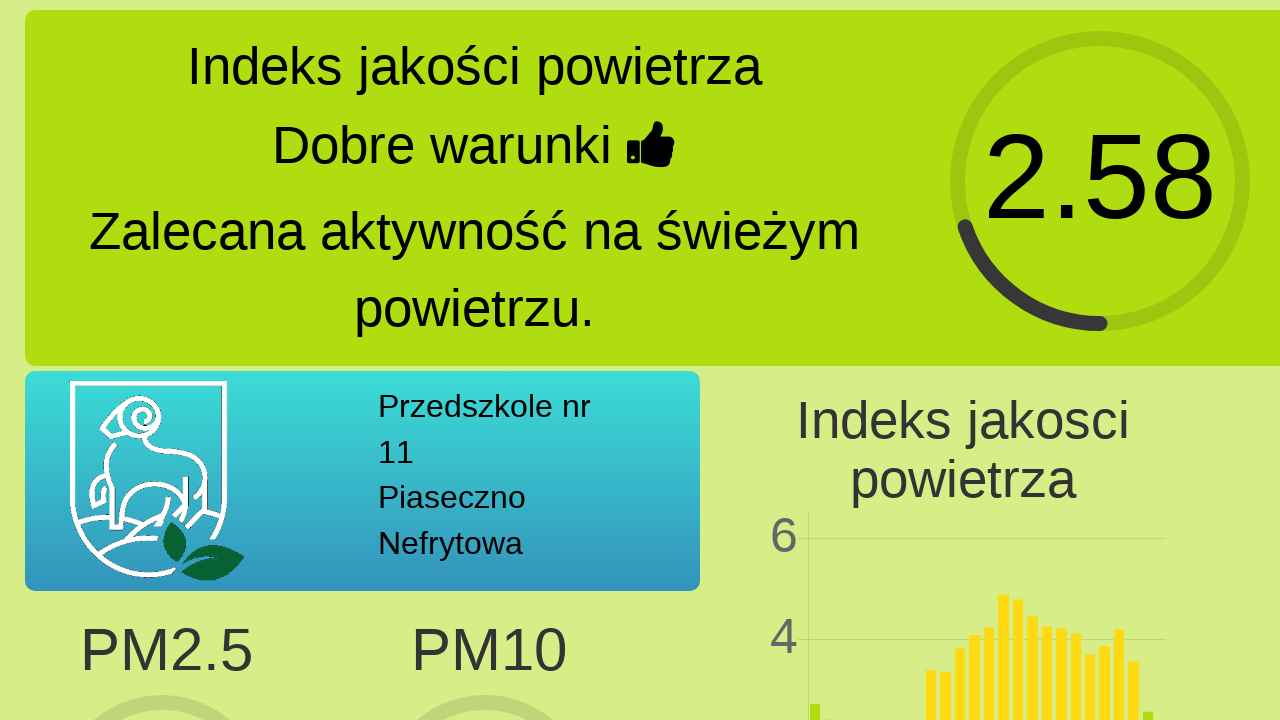

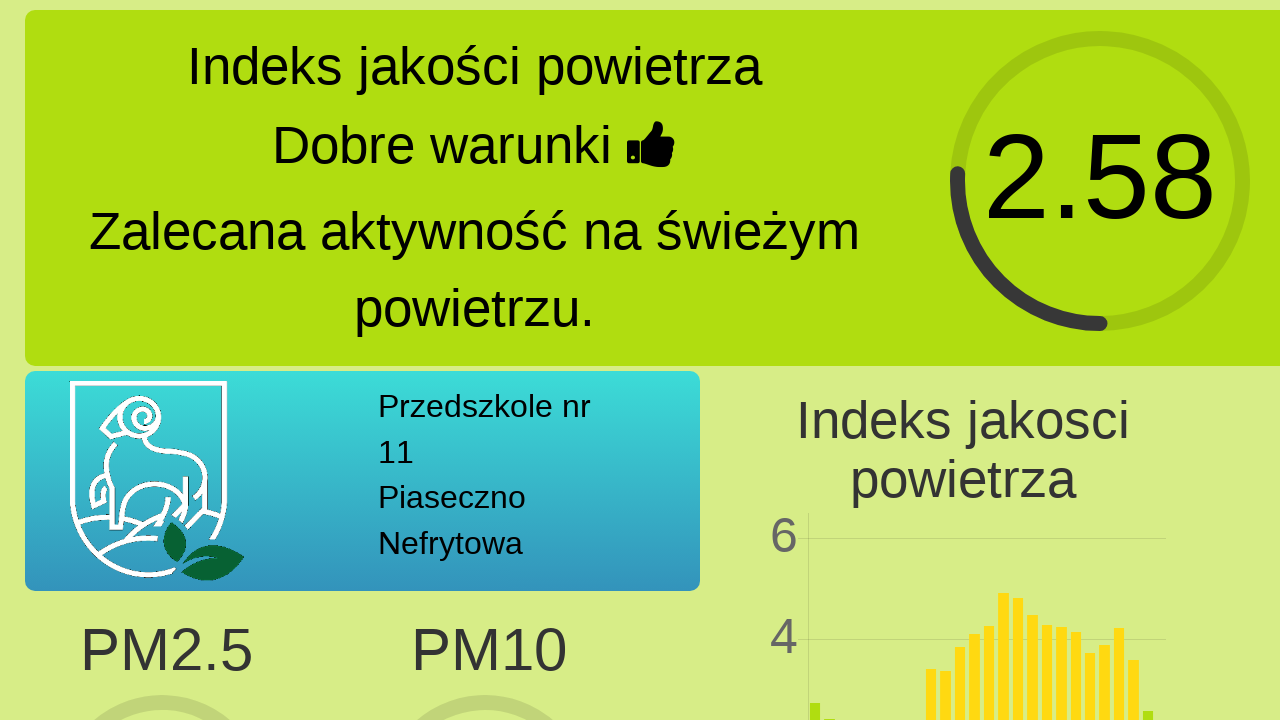